Tests handling of JavaScript alerts including accepting an alert, dismissing a confirm dialog, and entering text in a prompt

Starting URL: https://demoqa.com/alerts

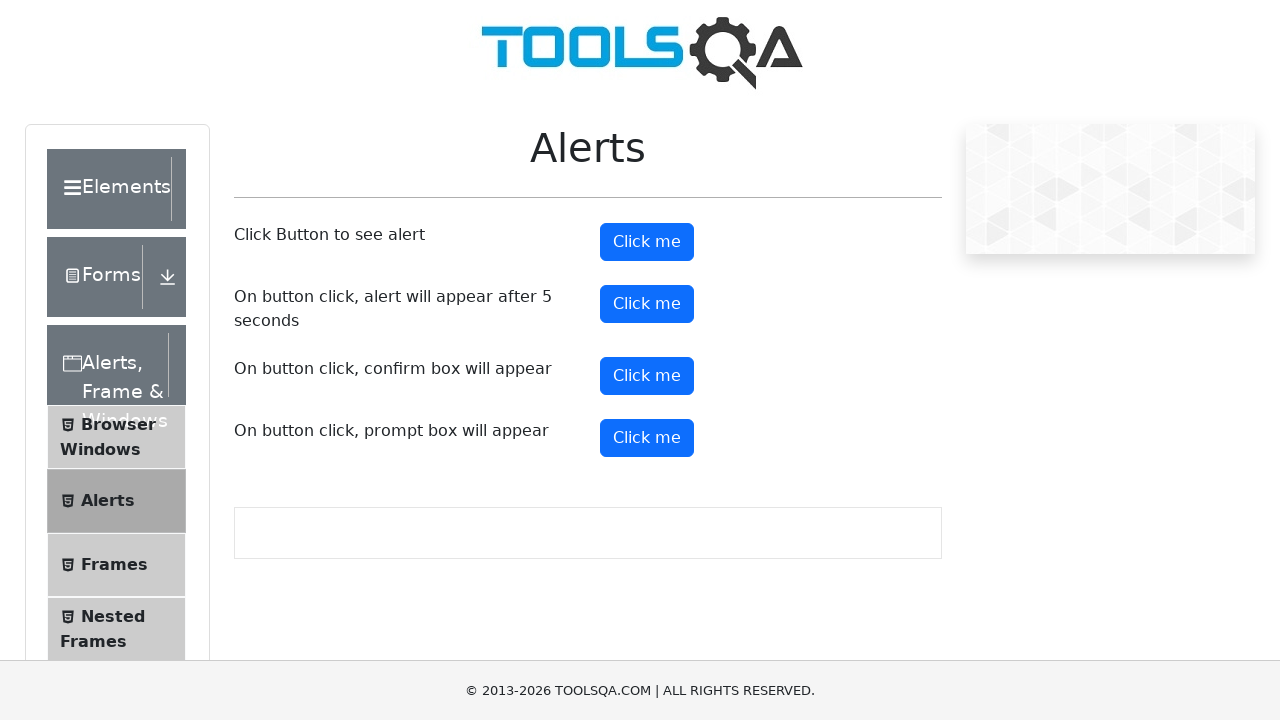

Set up dialog handler to accept alerts
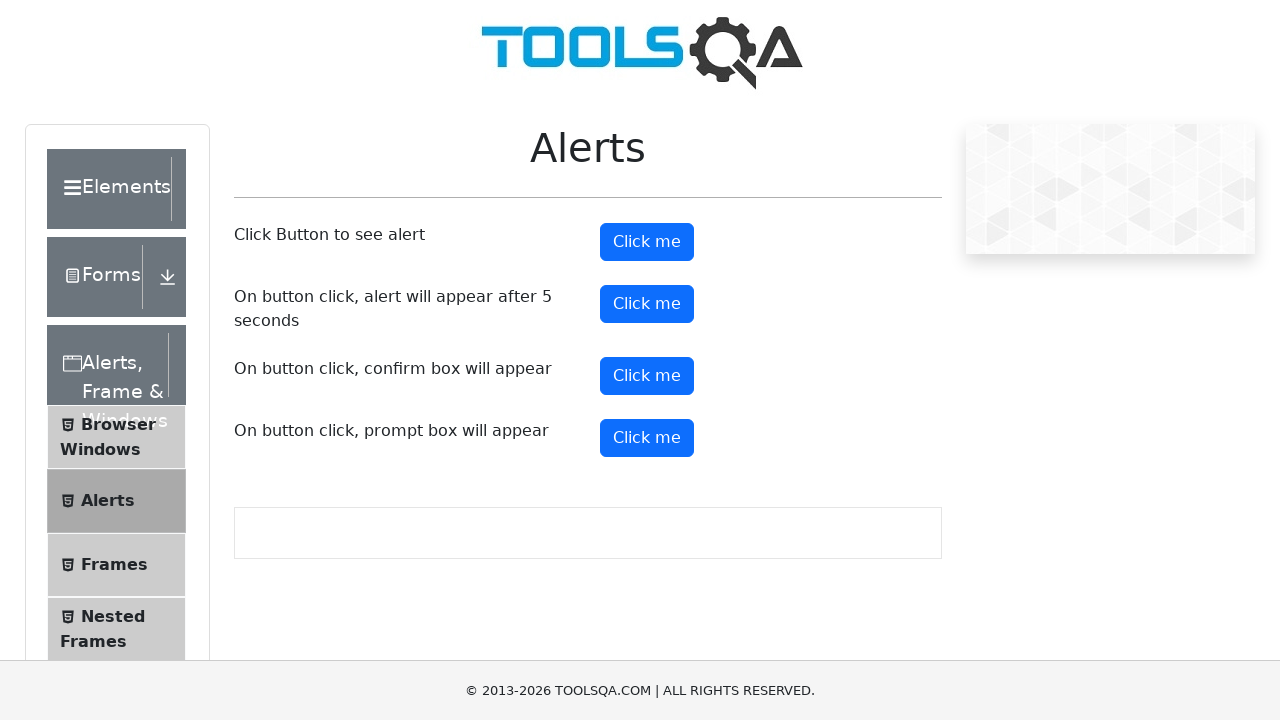

Clicked alert button and accepted the alert at (647, 242) on #alertButton
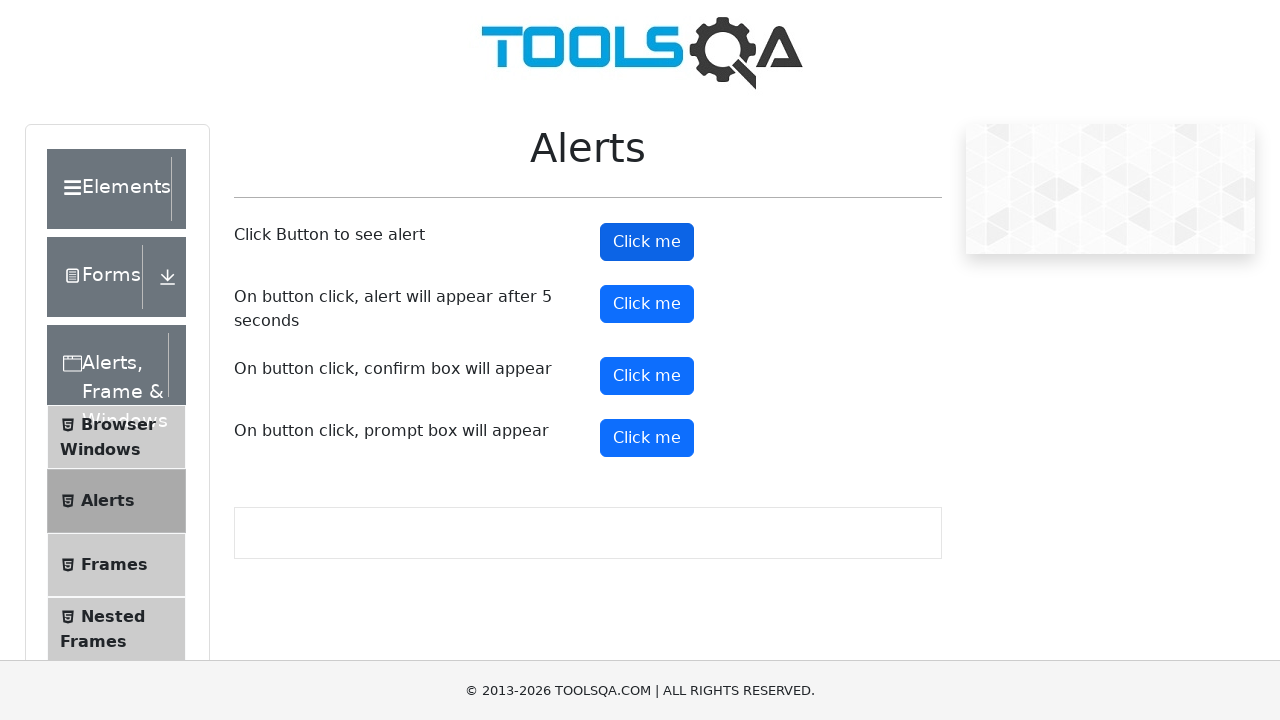

Set up dialog handler to dismiss dialogs
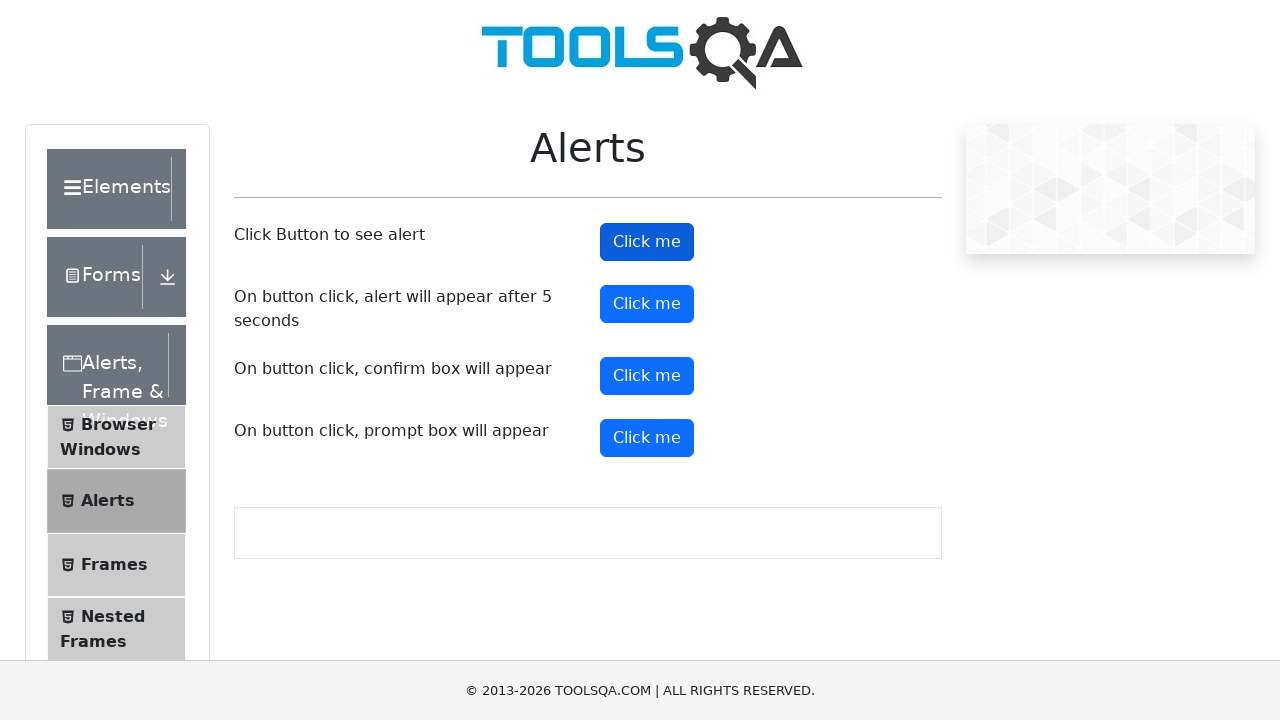

Clicked confirm button and dismissed the dialog at (647, 376) on #confirmButton
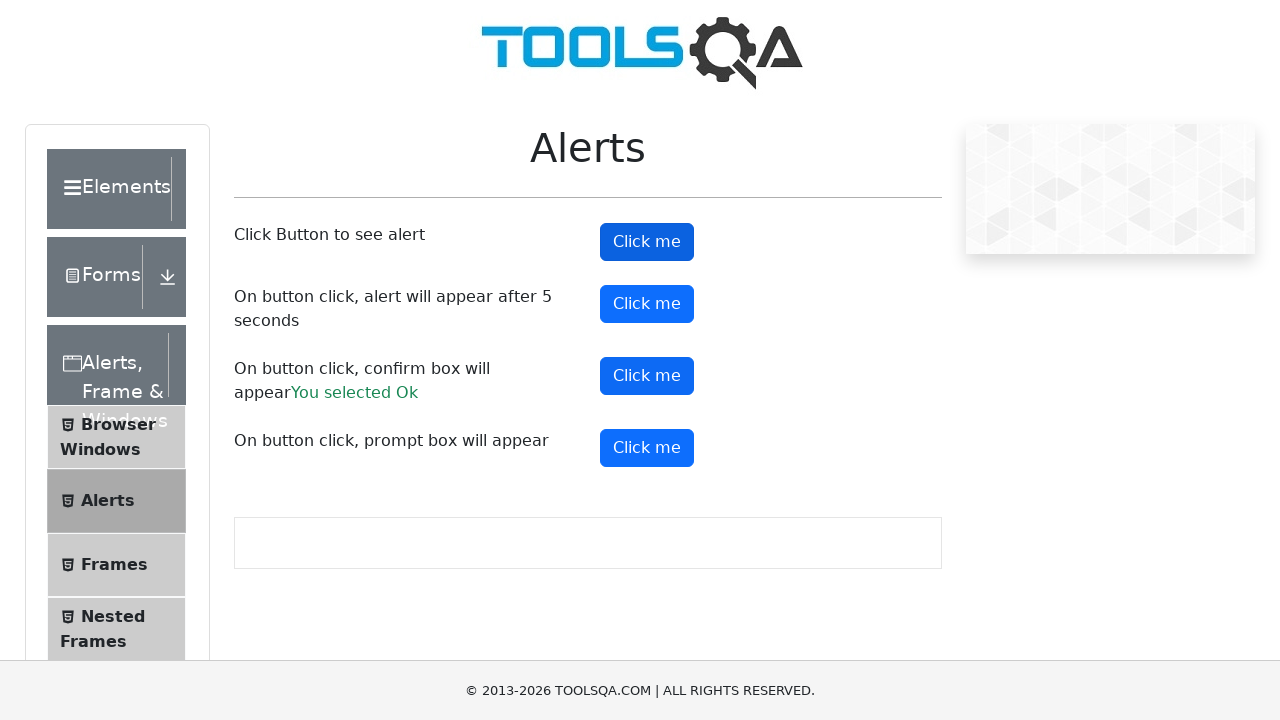

Confirmed that cancel message appeared
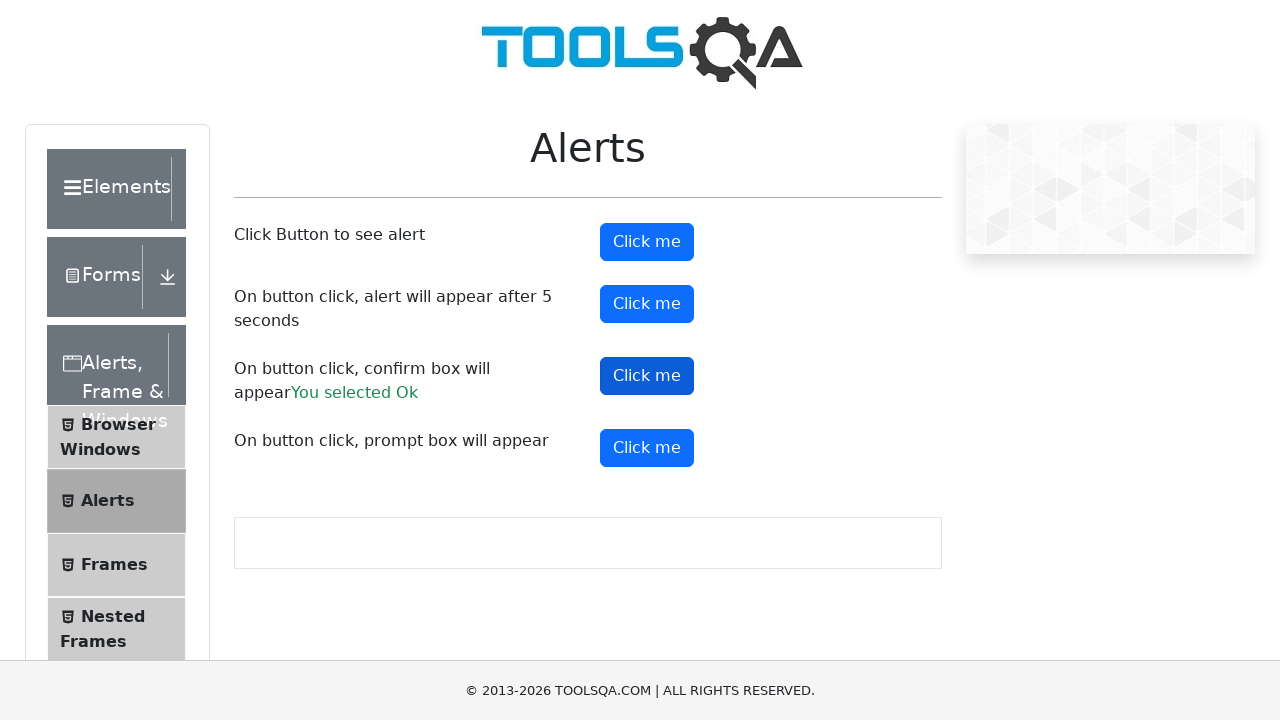

Set up dialog handler to accept prompt with text 'Abdus shakur'
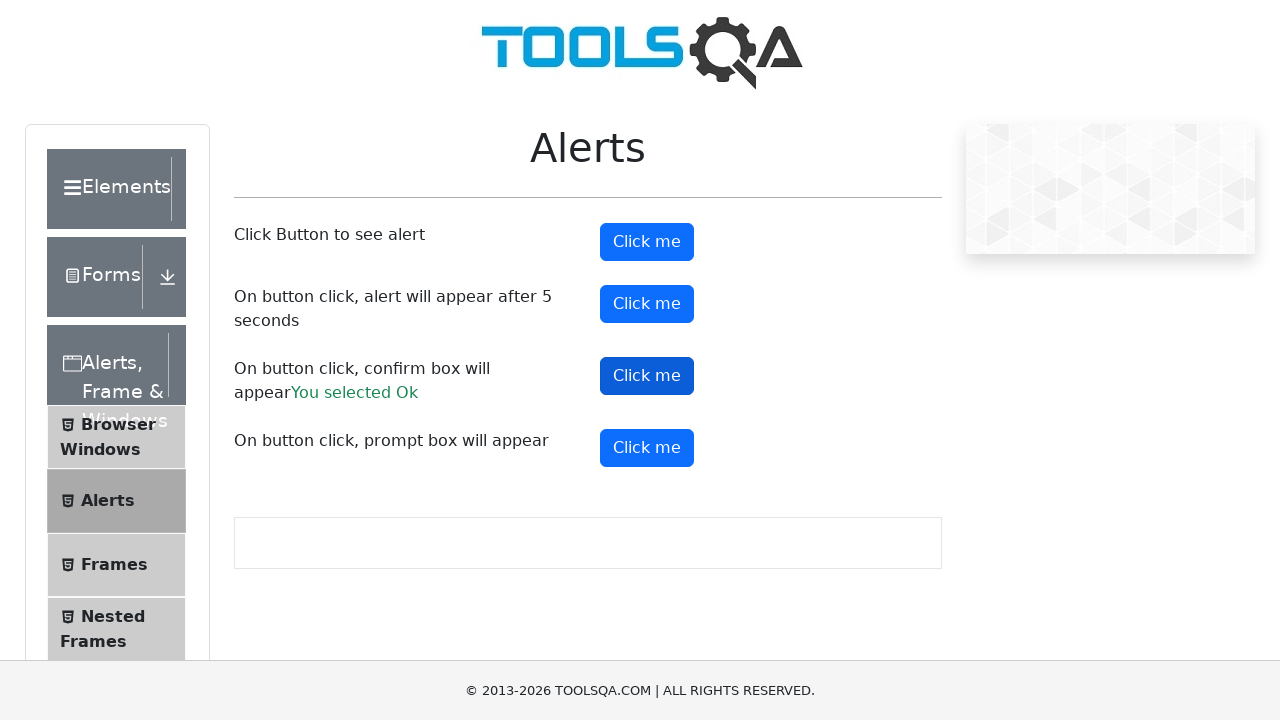

Clicked prompt button and entered text 'Abdus shakur' at (647, 448) on #promtButton
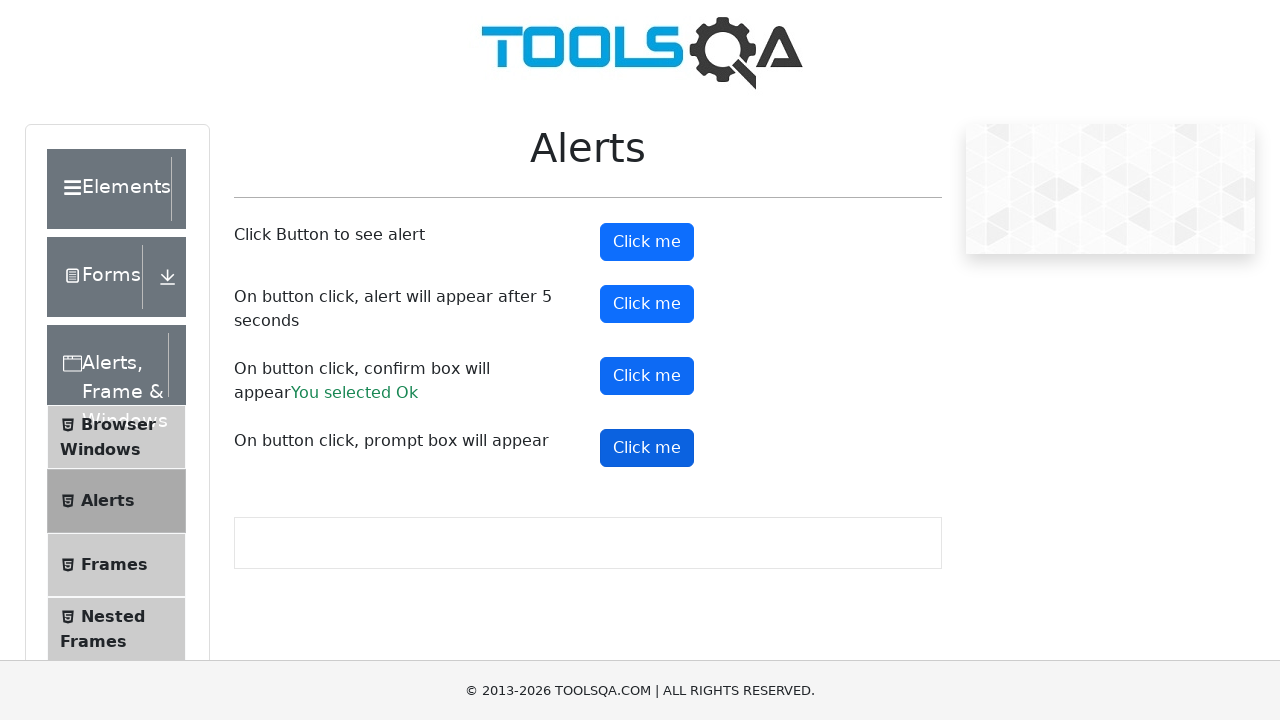

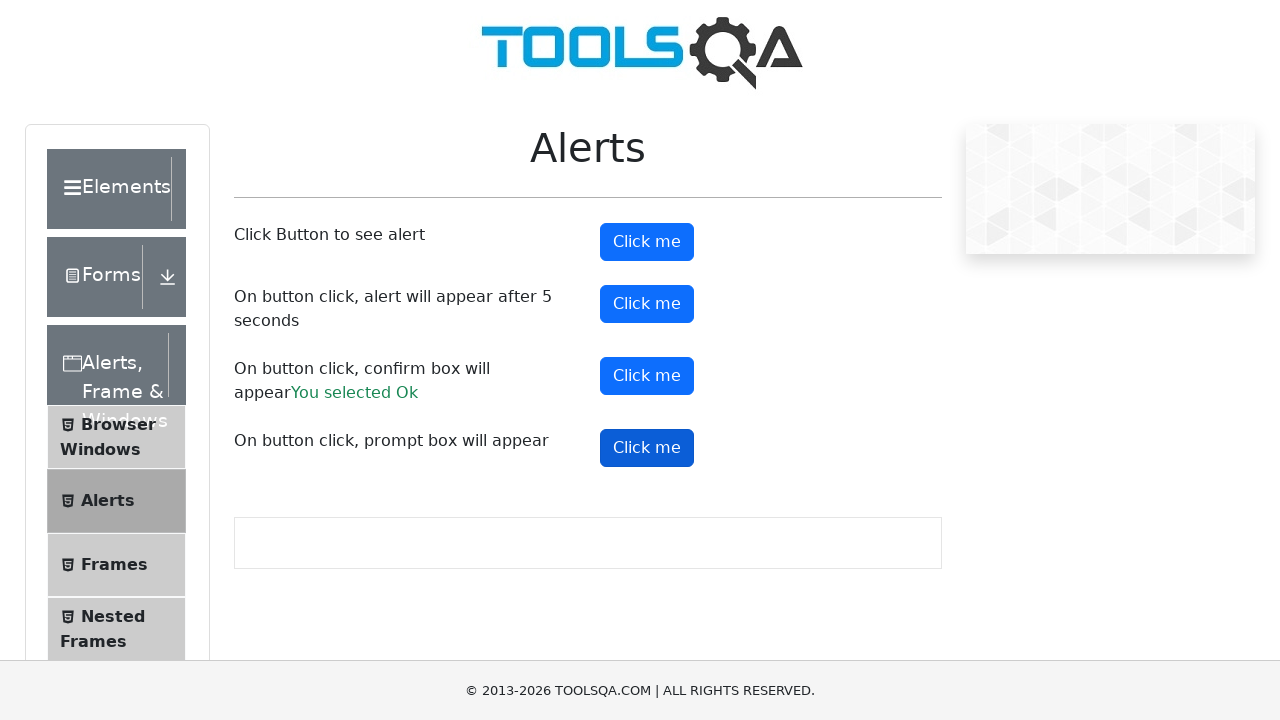